Tests dropdown functionality by navigating to the dropdown page and cycling through all available options in the select menu

Starting URL: https://the-internet.herokuapp.com/

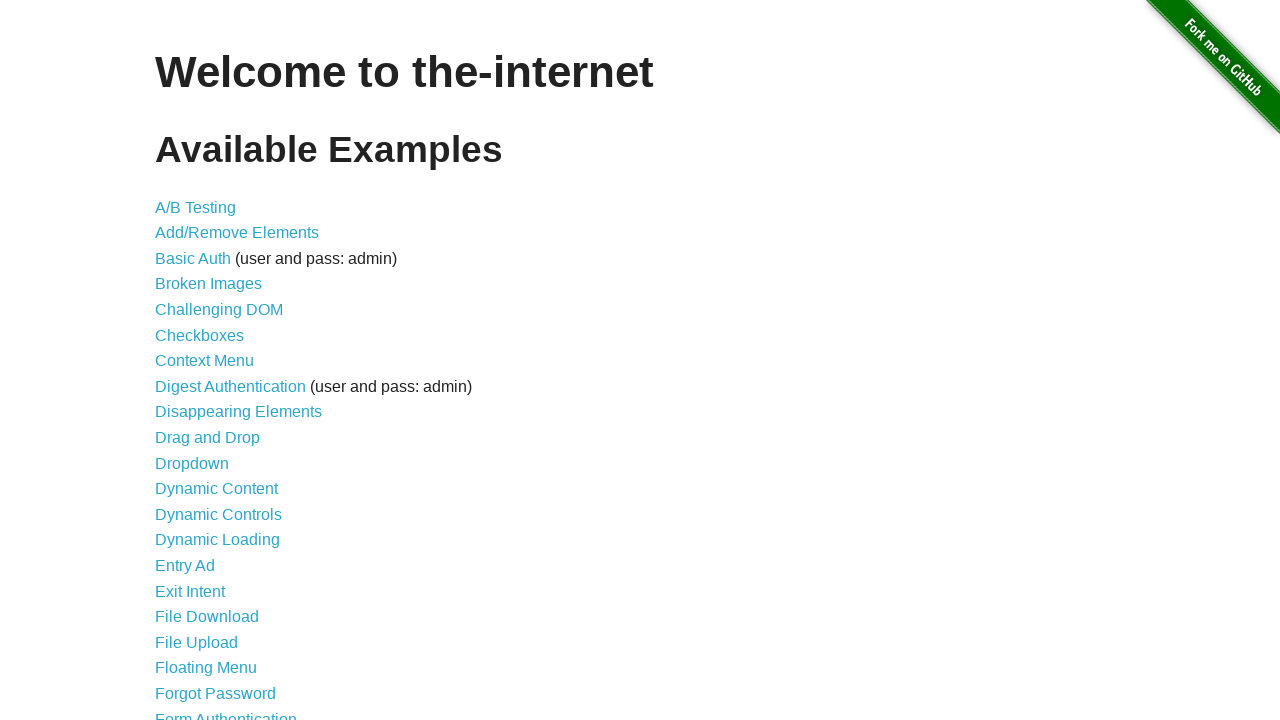

Clicked on the Dropdown link to navigate to dropdown page at (192, 463) on text=Dropdown
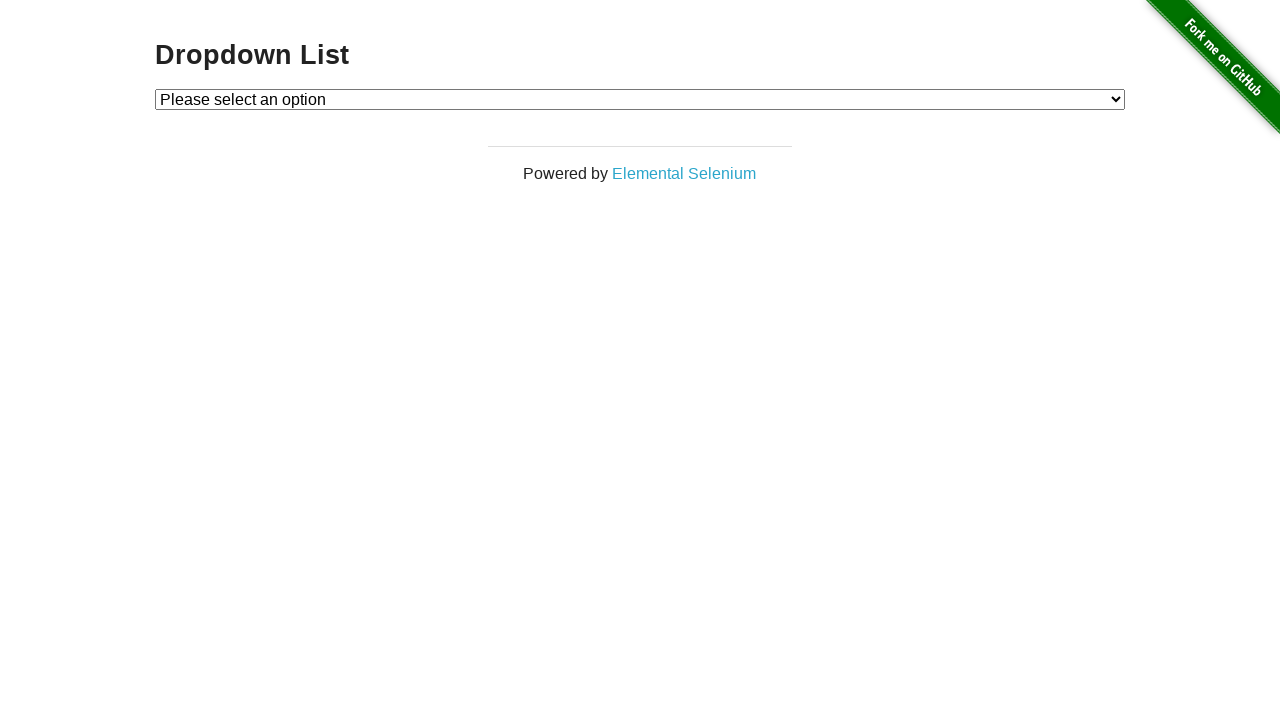

Dropdown page loaded and dropdown element is visible
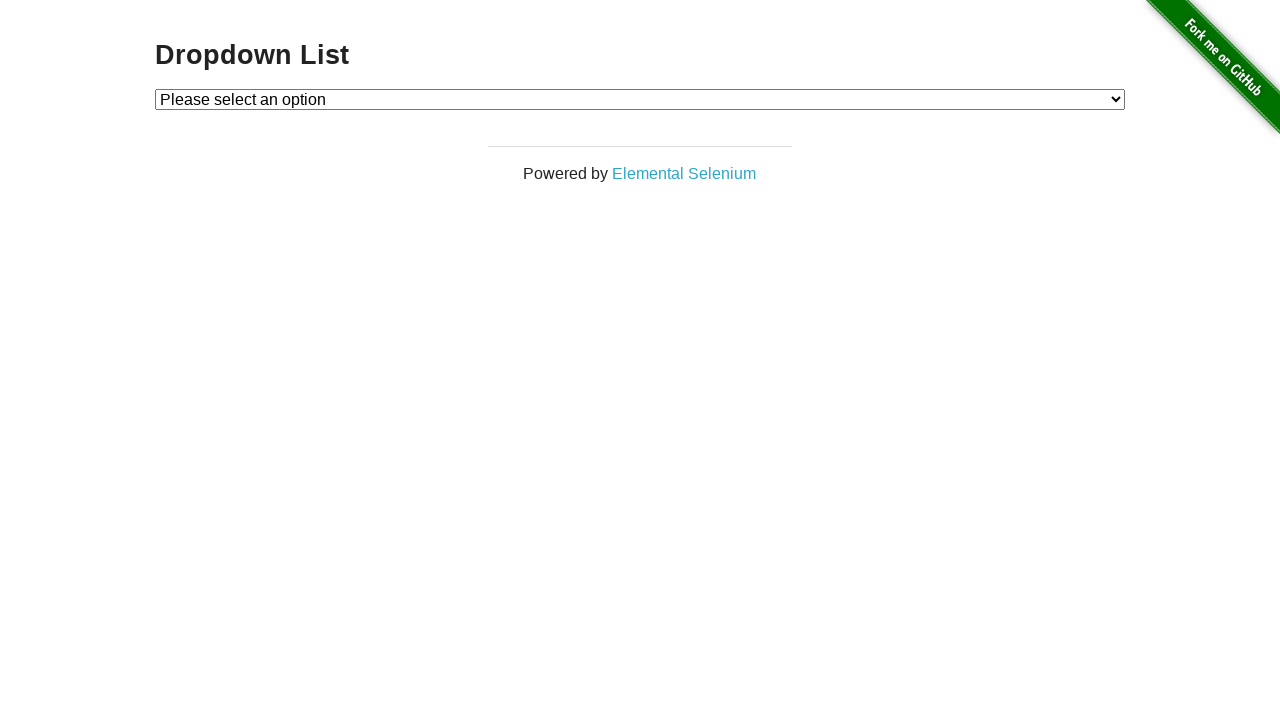

Selected Option 1 from the dropdown menu on #dropdown
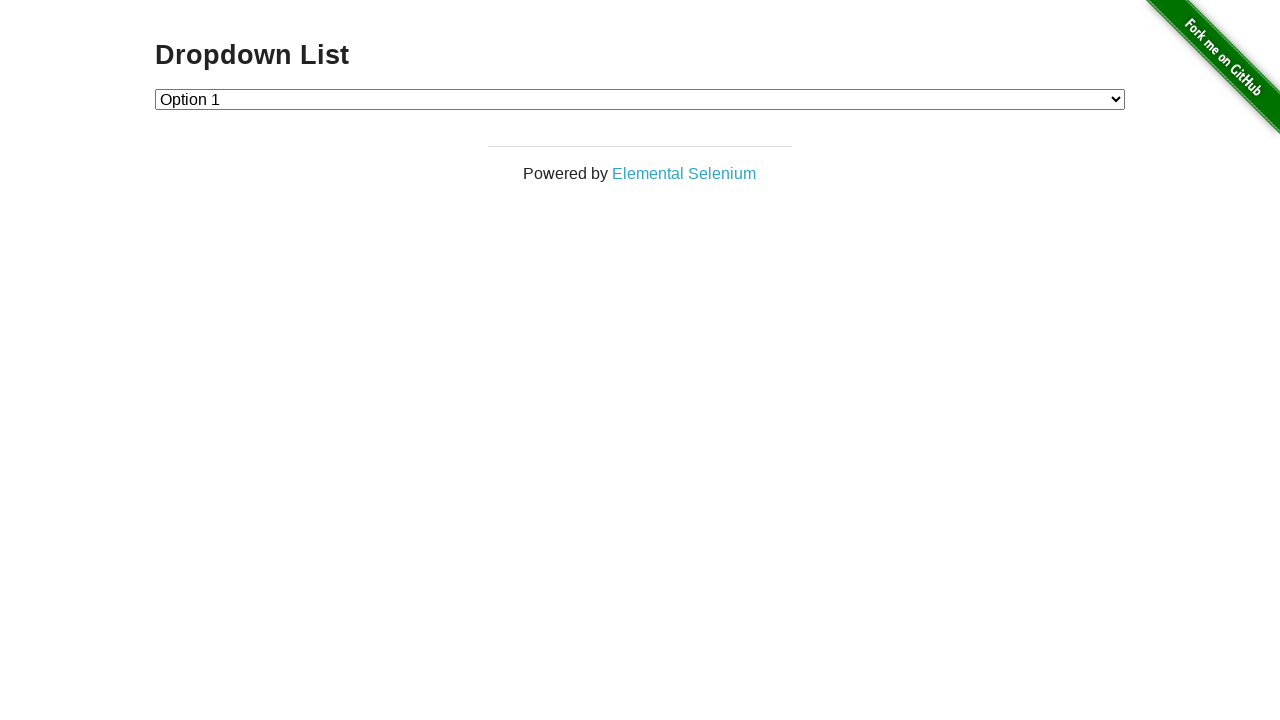

Selected Option 2 from the dropdown menu on #dropdown
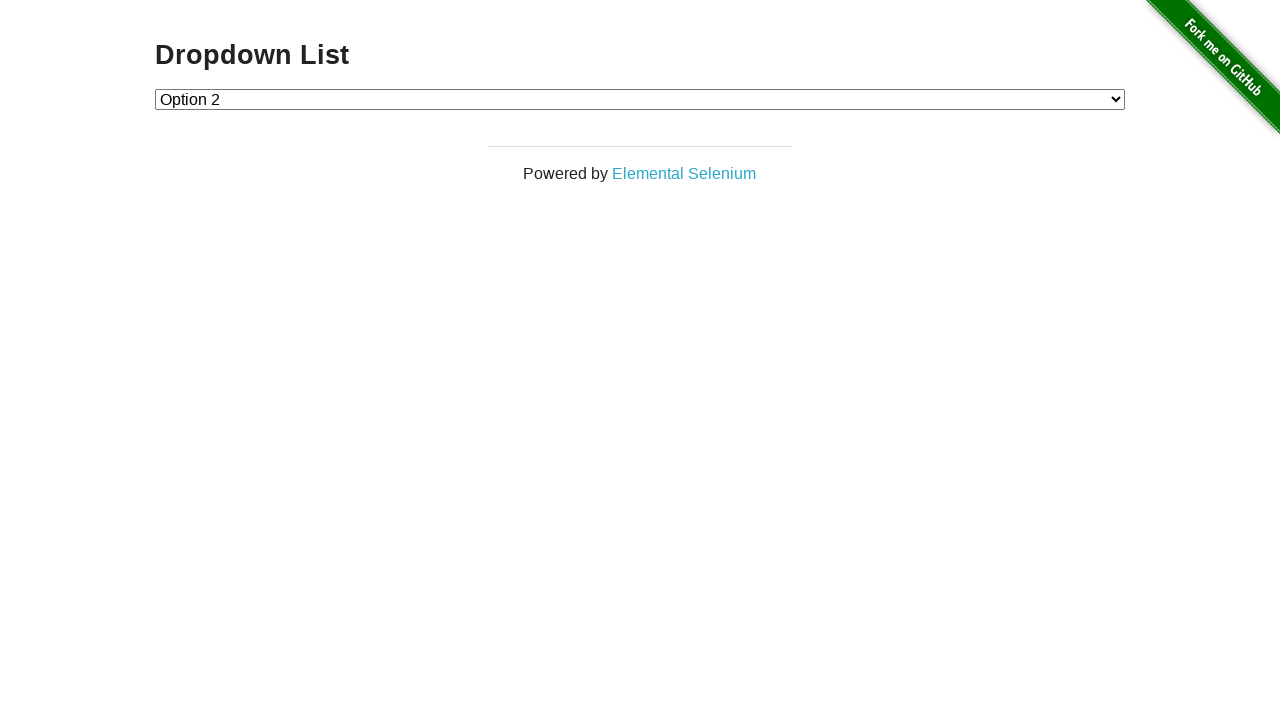

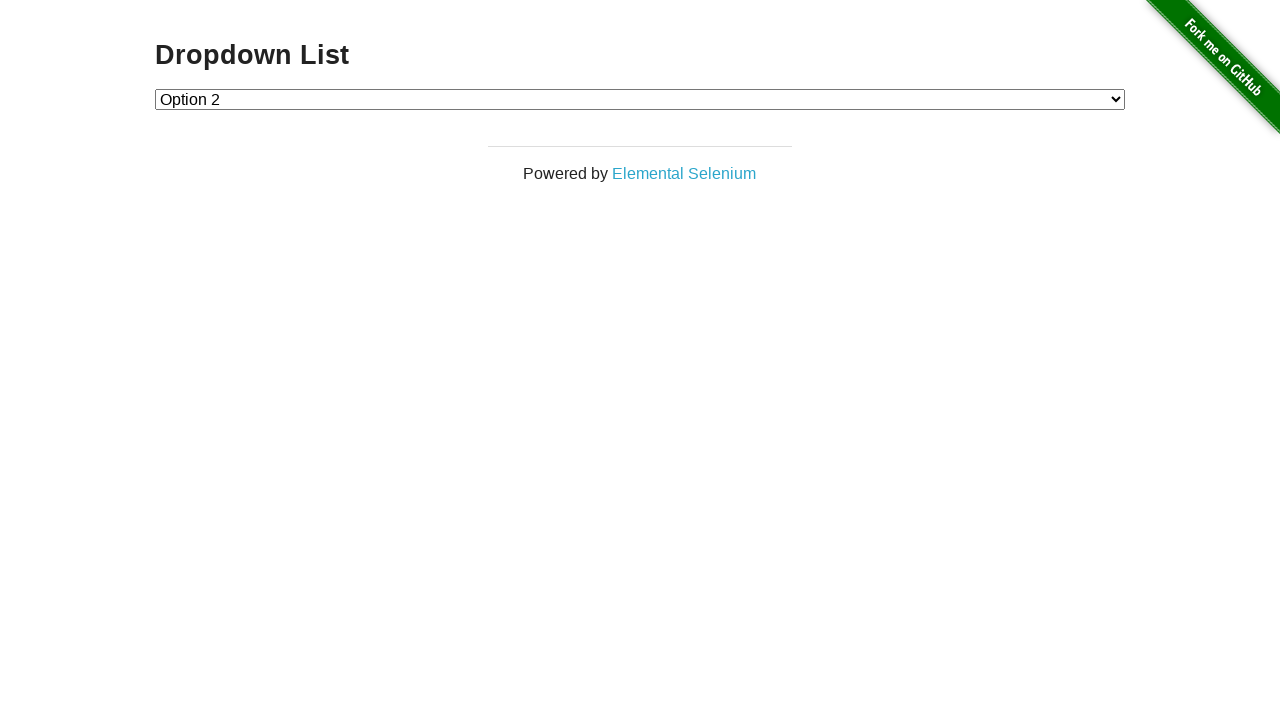